Health check test that navigates to a React app deployment and verifies the page loads successfully with a valid HTTP response status.

Starting URL: https://create-react-app655.vercel.app

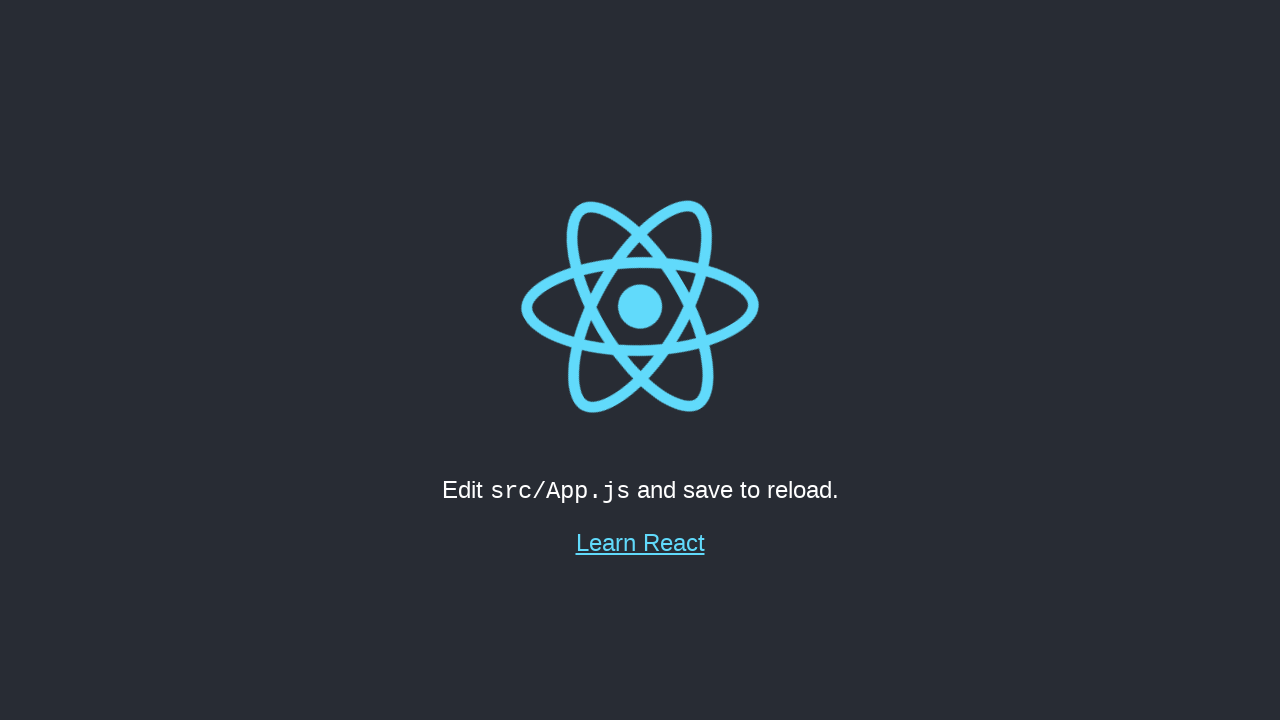

Page fully loaded
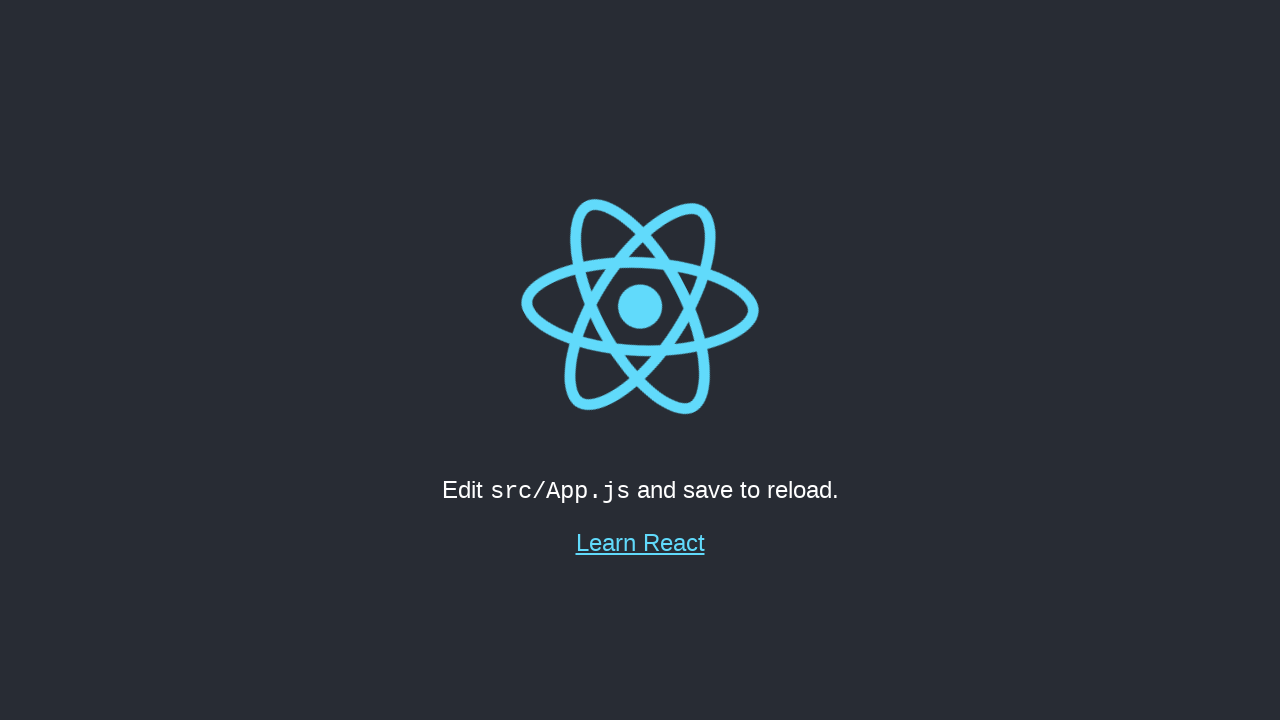

React app root element (#root) is present
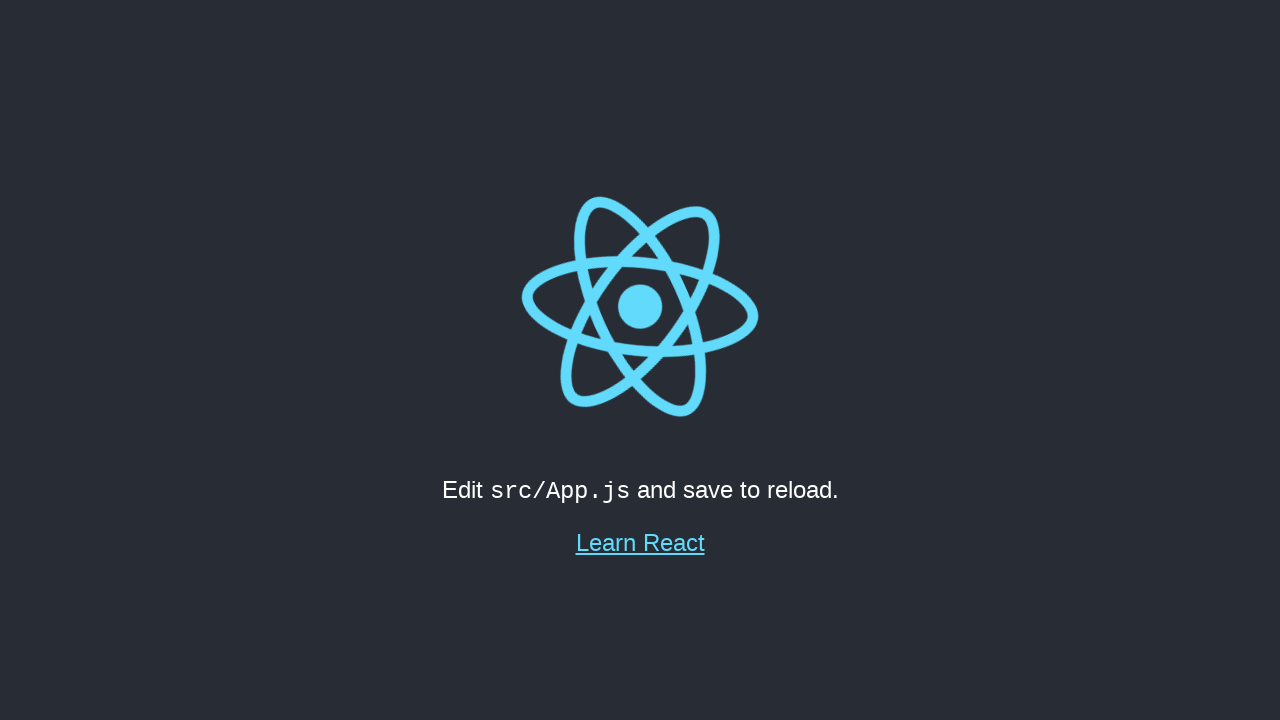

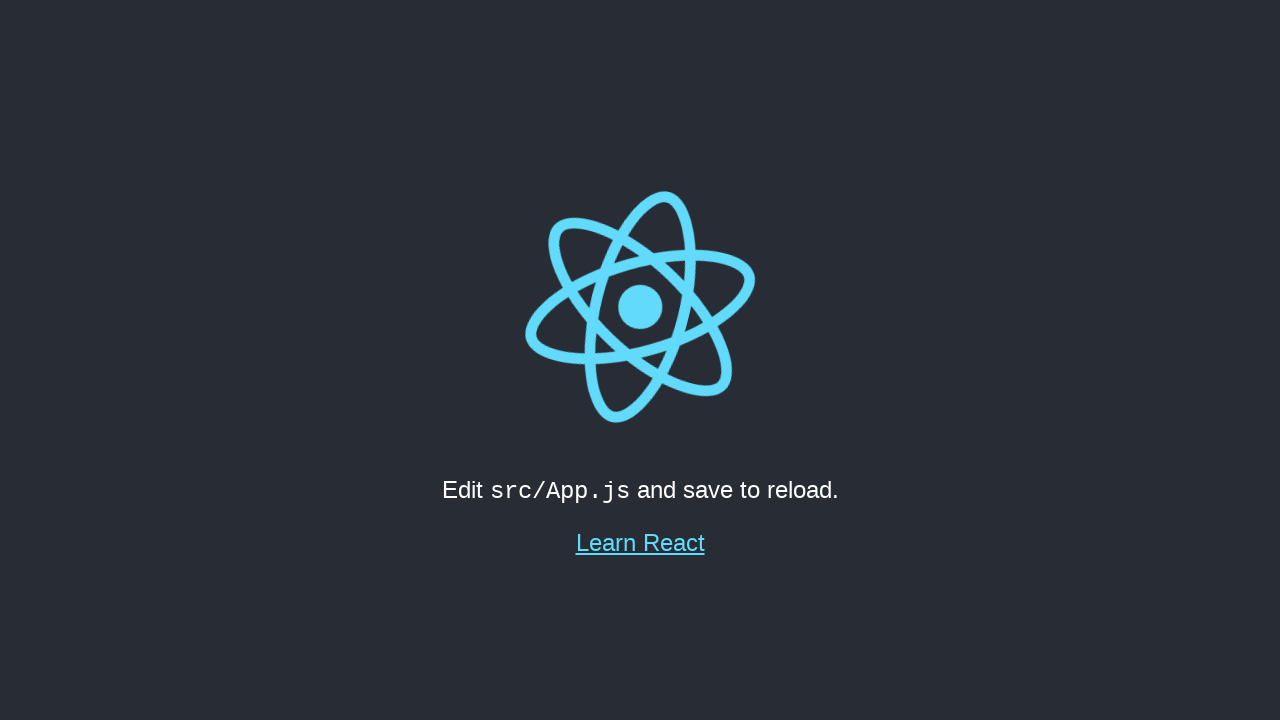